Tests iframe handling by switching to an iframe, verifying text content is visible, then switching back to the main content and locating a link element

Starting URL: https://the-internet.herokuapp.com/iframe

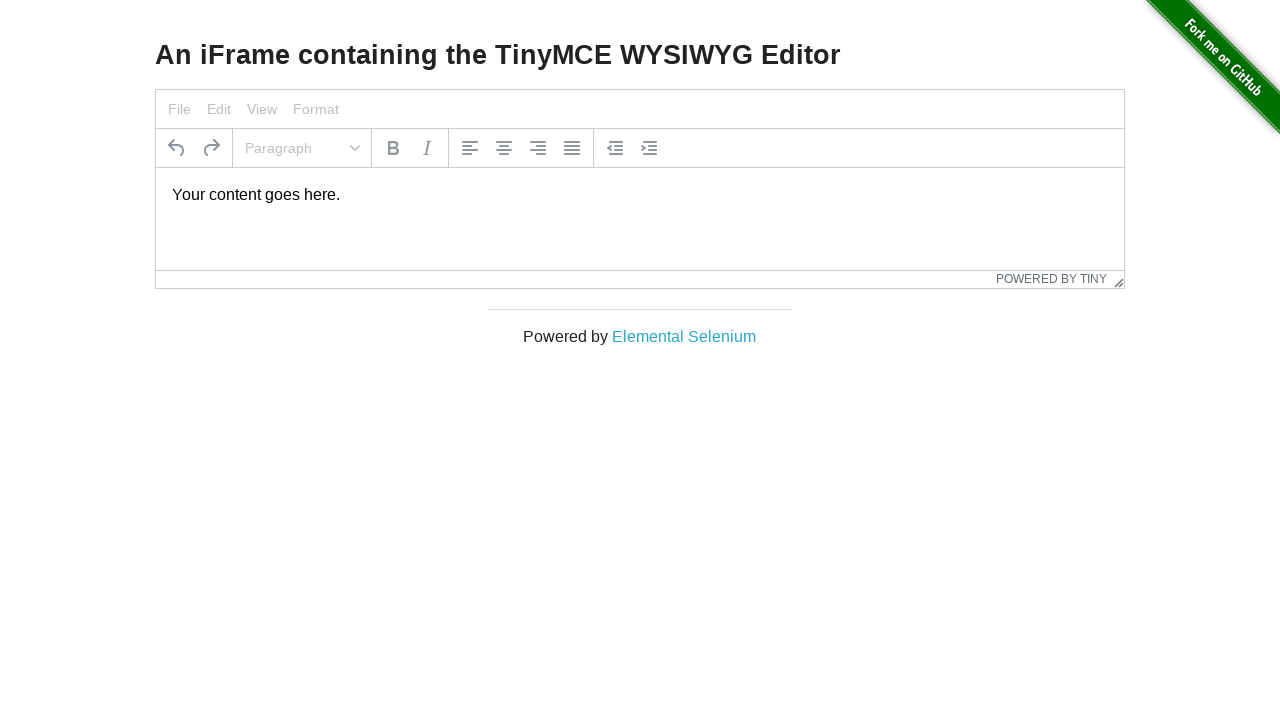

Located iframe with ID 'mce_0_ifr'
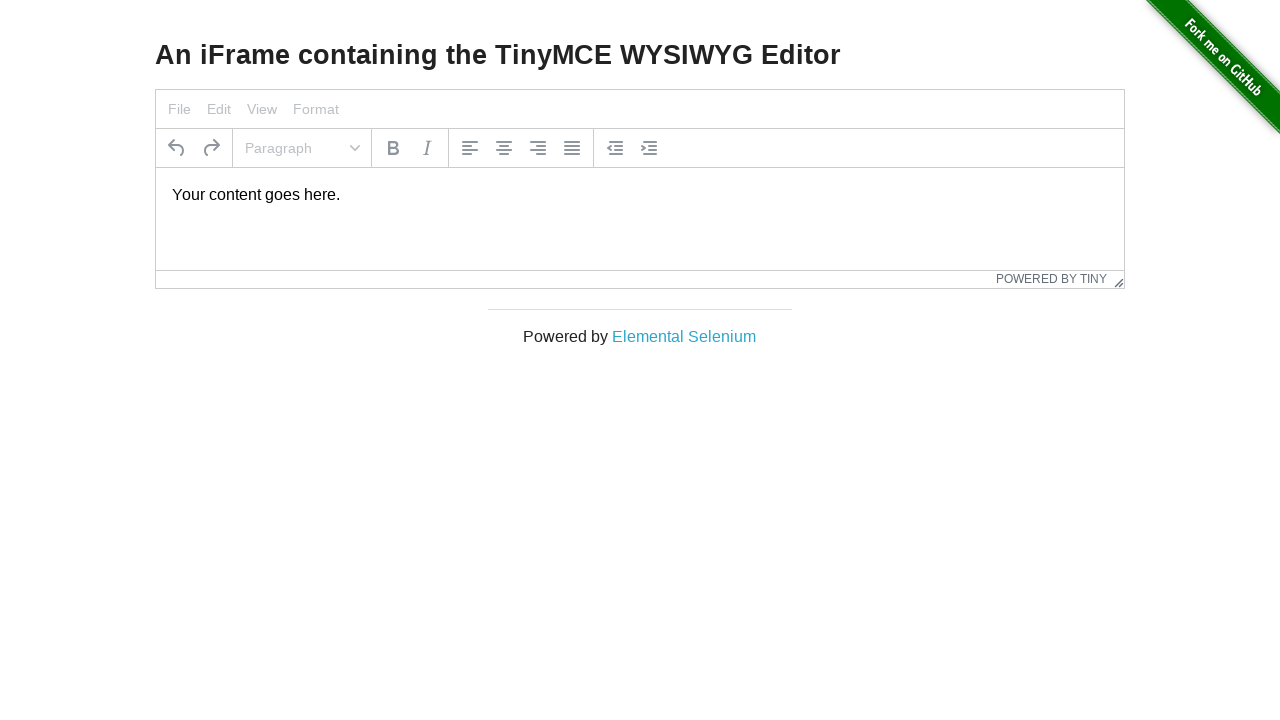

Located paragraph element within iframe
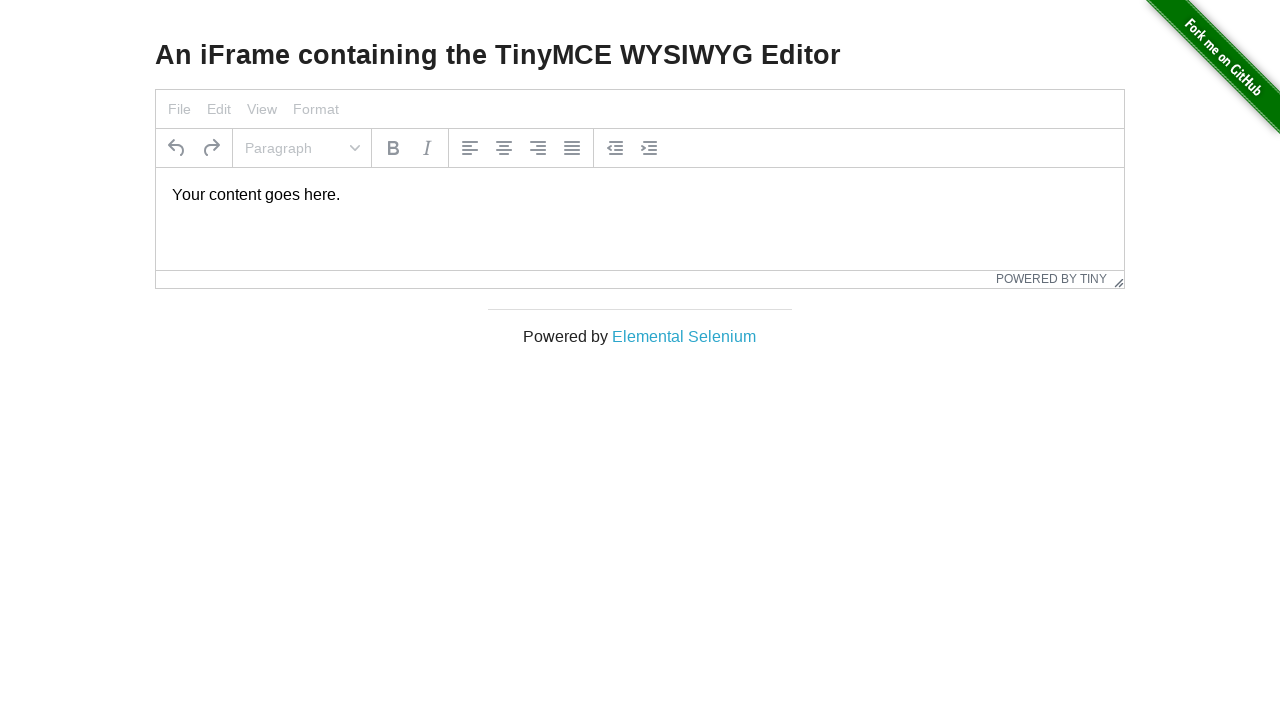

Waited for paragraph element to become visible in iframe
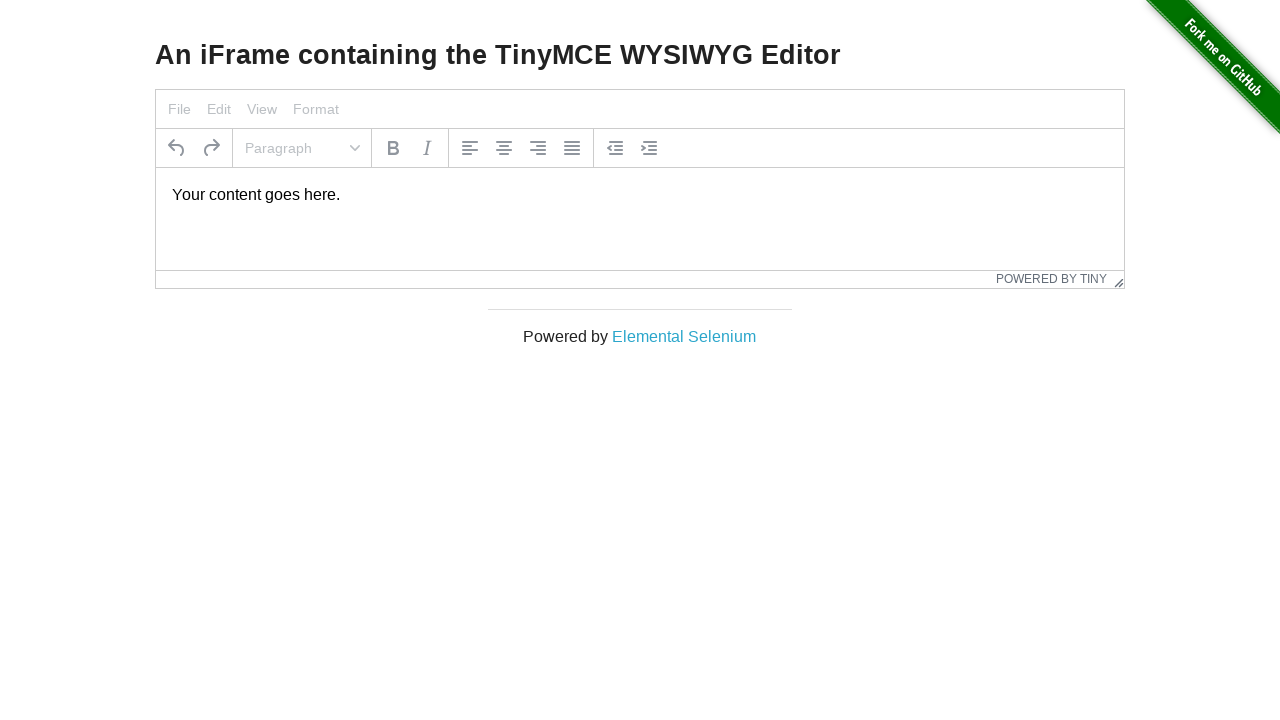

Verified that paragraph text element is visible in iframe
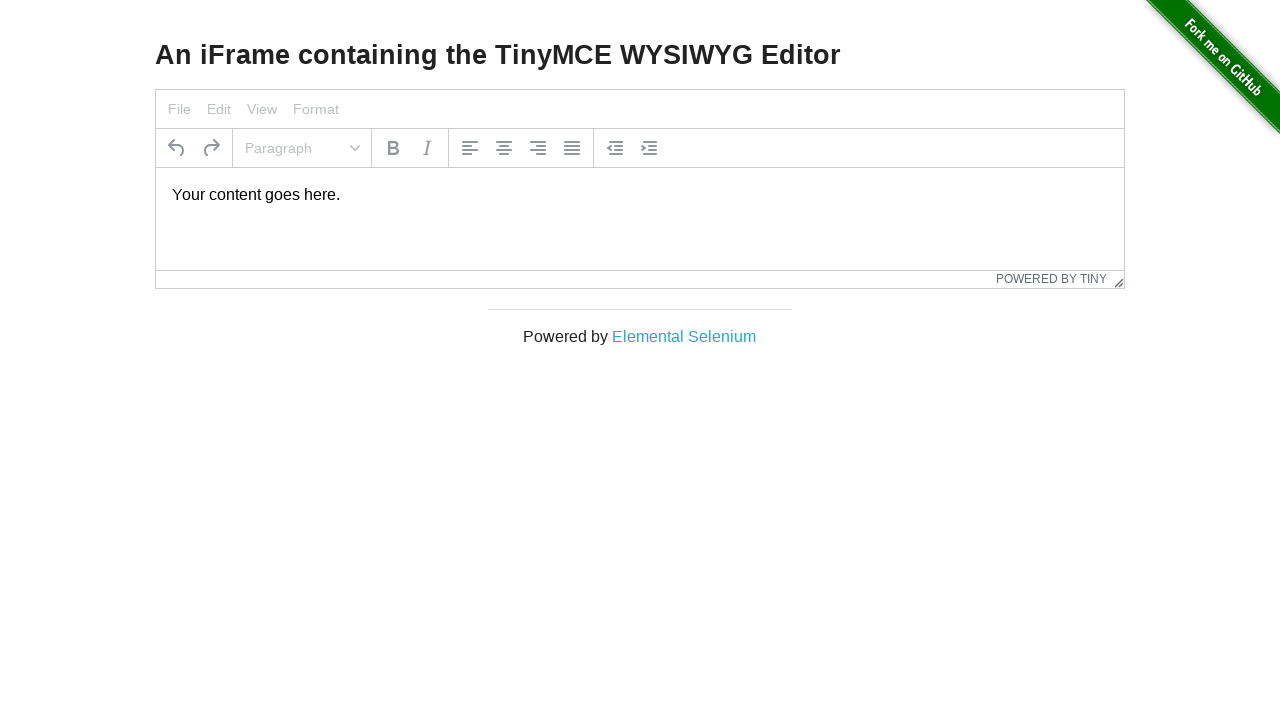

Clicked on 'Elemental Selenium' link in main content at (684, 336) on a:has-text('Elemental Selenium')
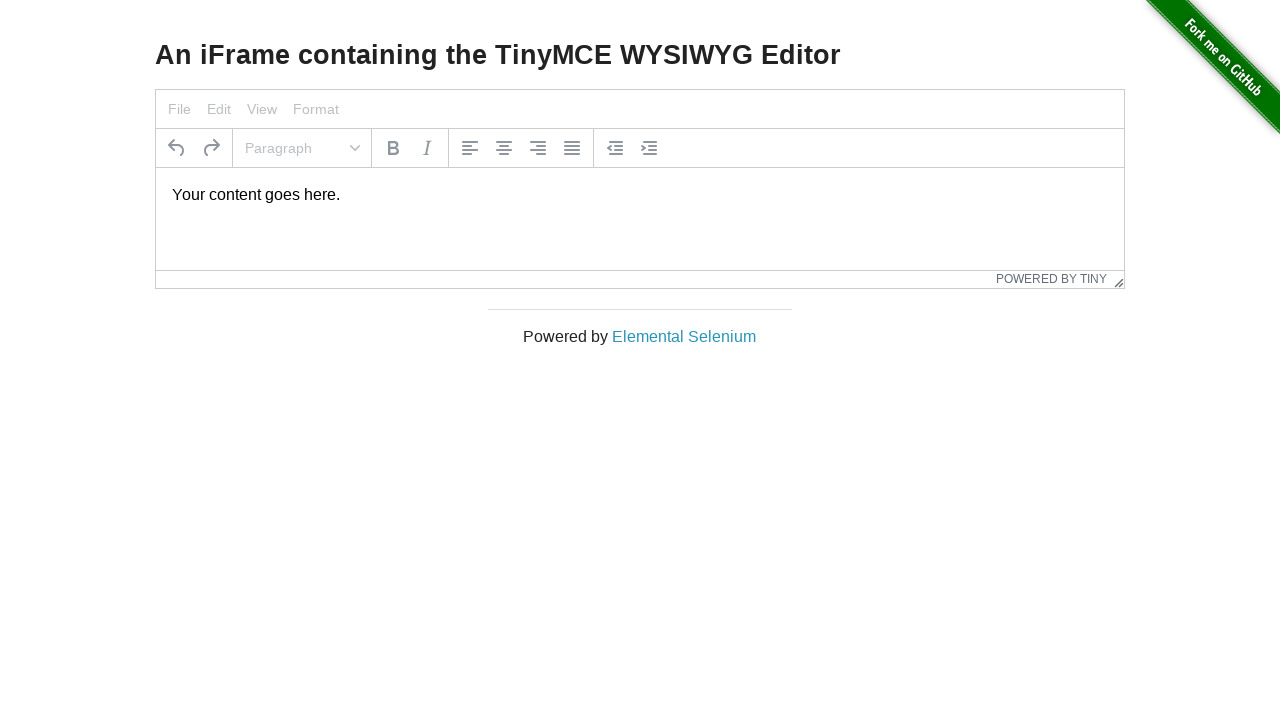

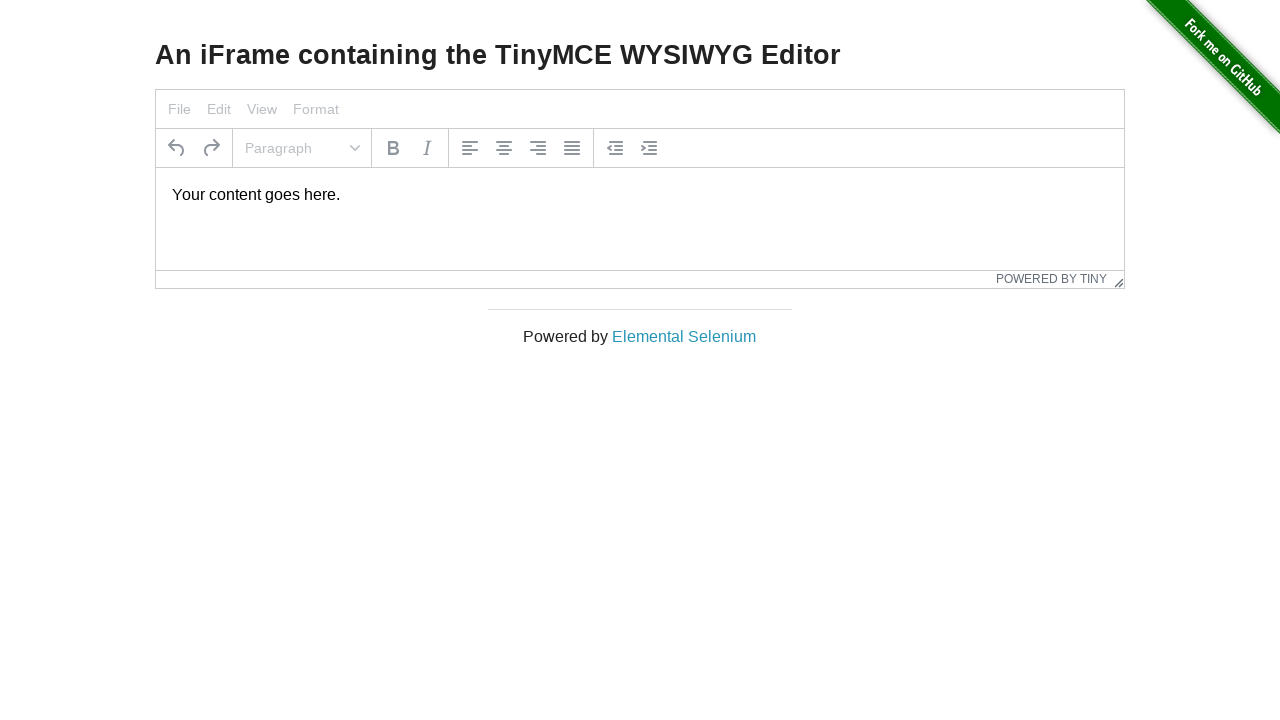